Tests JavaScript confirmation alert handling by clicking a button that triggers an alert and then accepting the alert dialog

Starting URL: http://www.tizag.com/javascriptT/javascriptalert.php

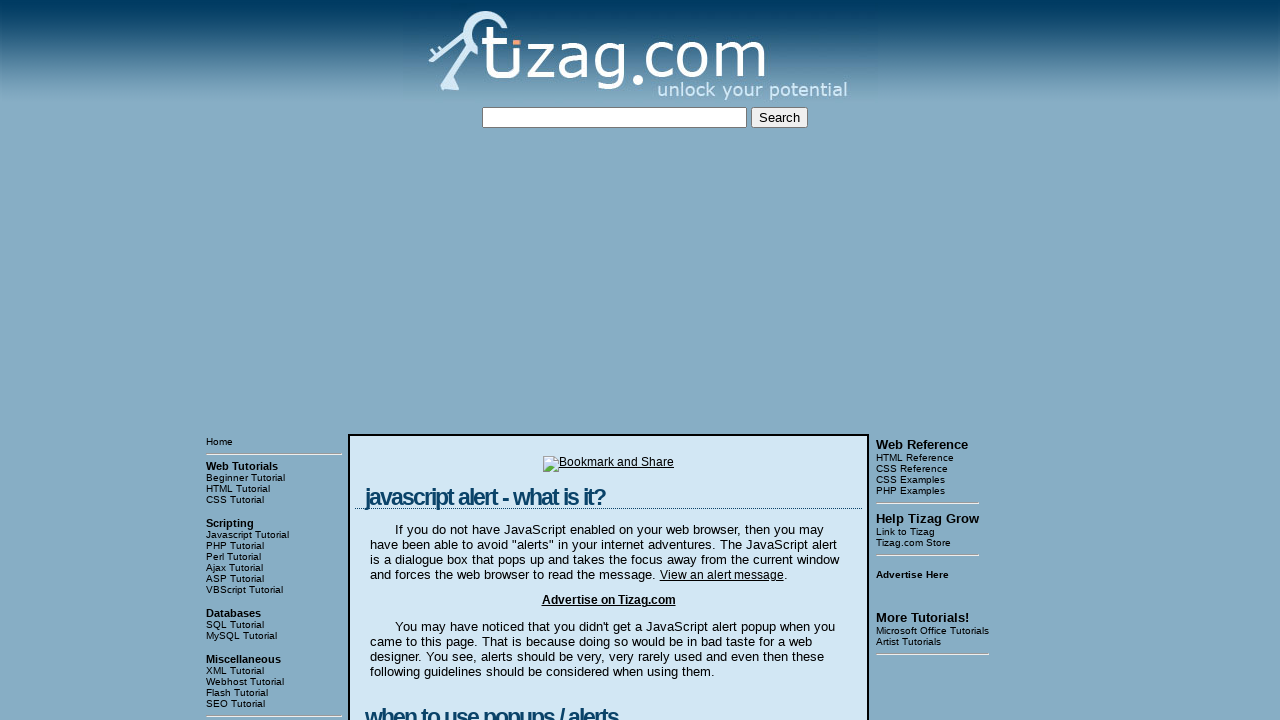

Clicked the Confirmation Alert button at (428, 361) on input[value='Confirmation Alert']
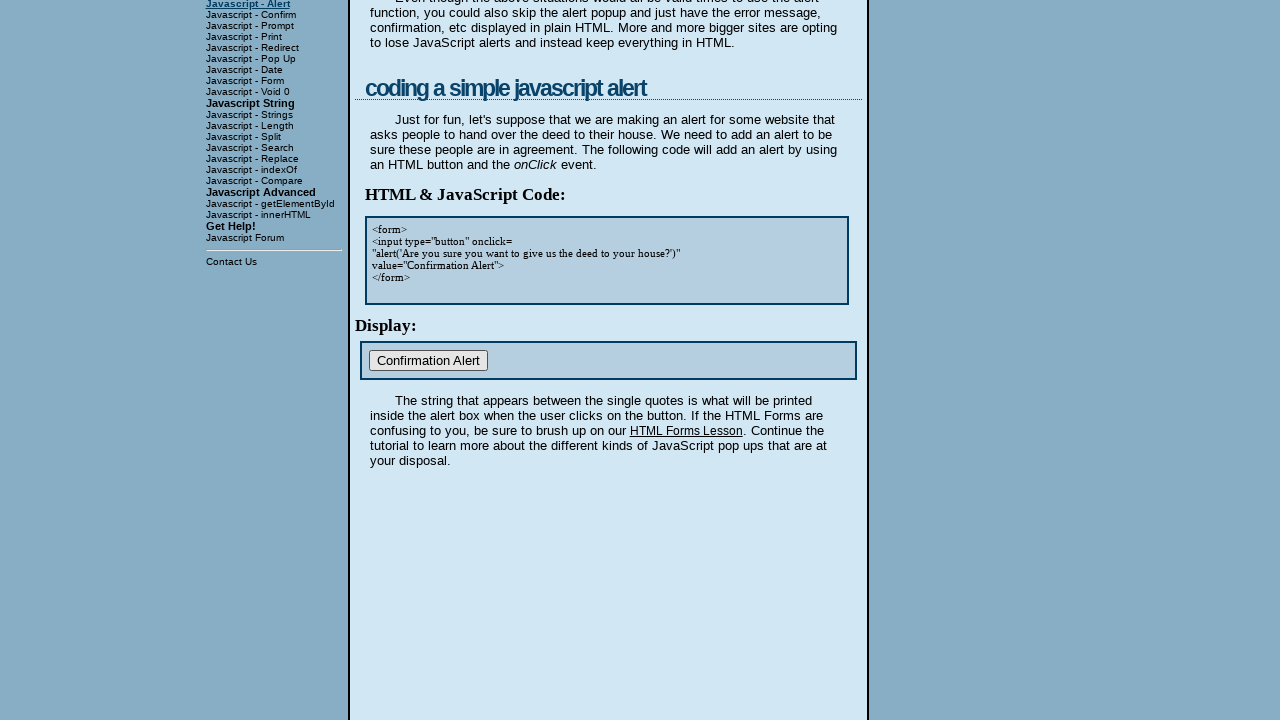

Set up dialog handler to accept alerts
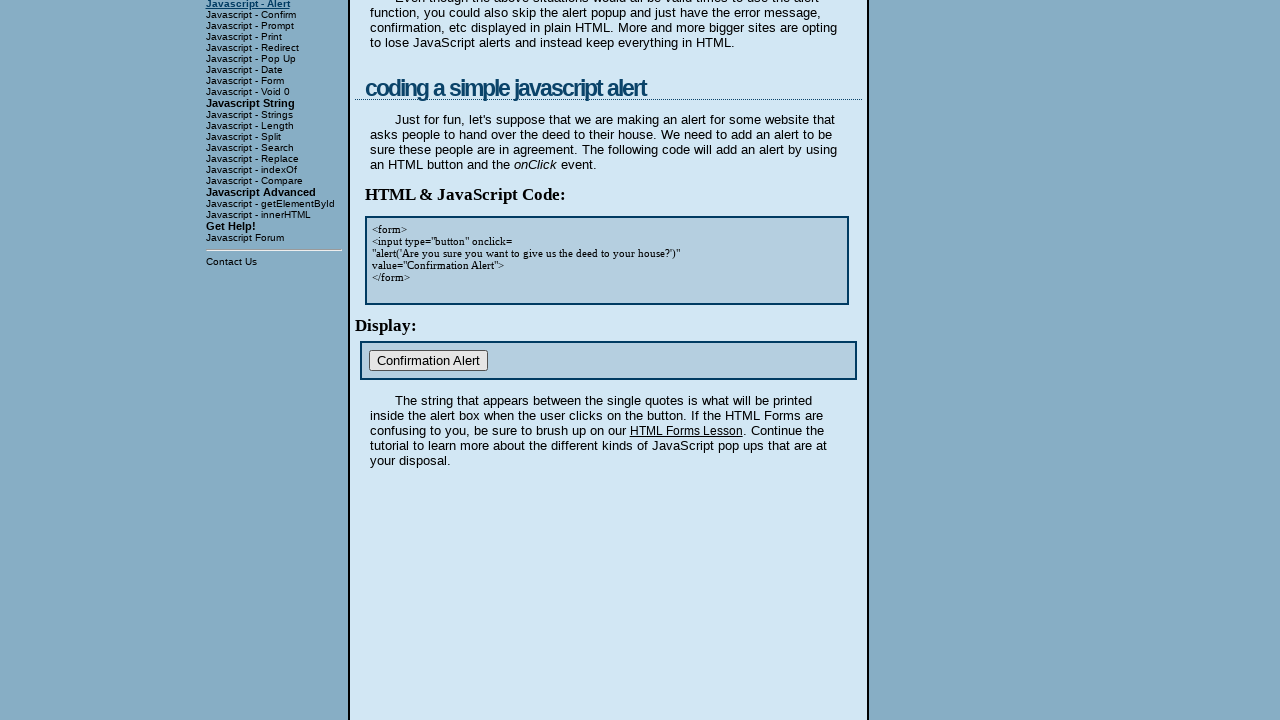

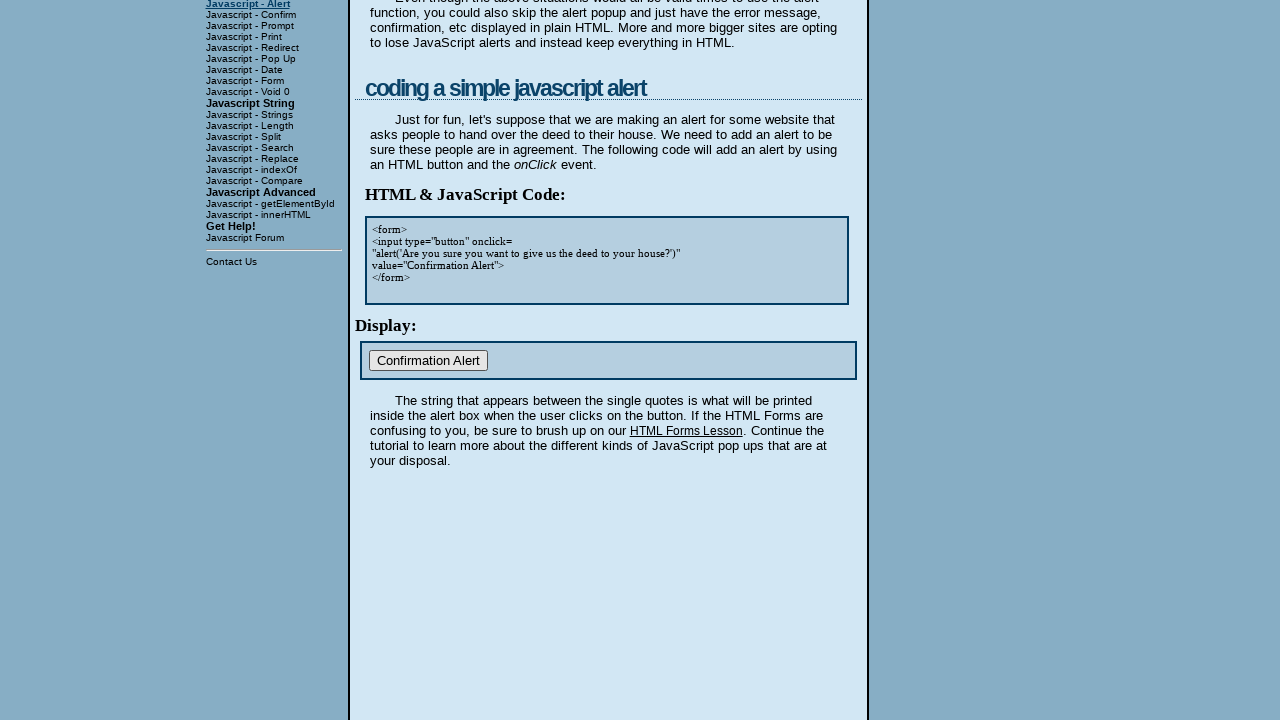